Tests dynamic content loading by clicking a start button and waiting for a hidden element to become visible, then verifying the loaded content is displayed.

Starting URL: https://the-internet.herokuapp.com/dynamic_loading/1

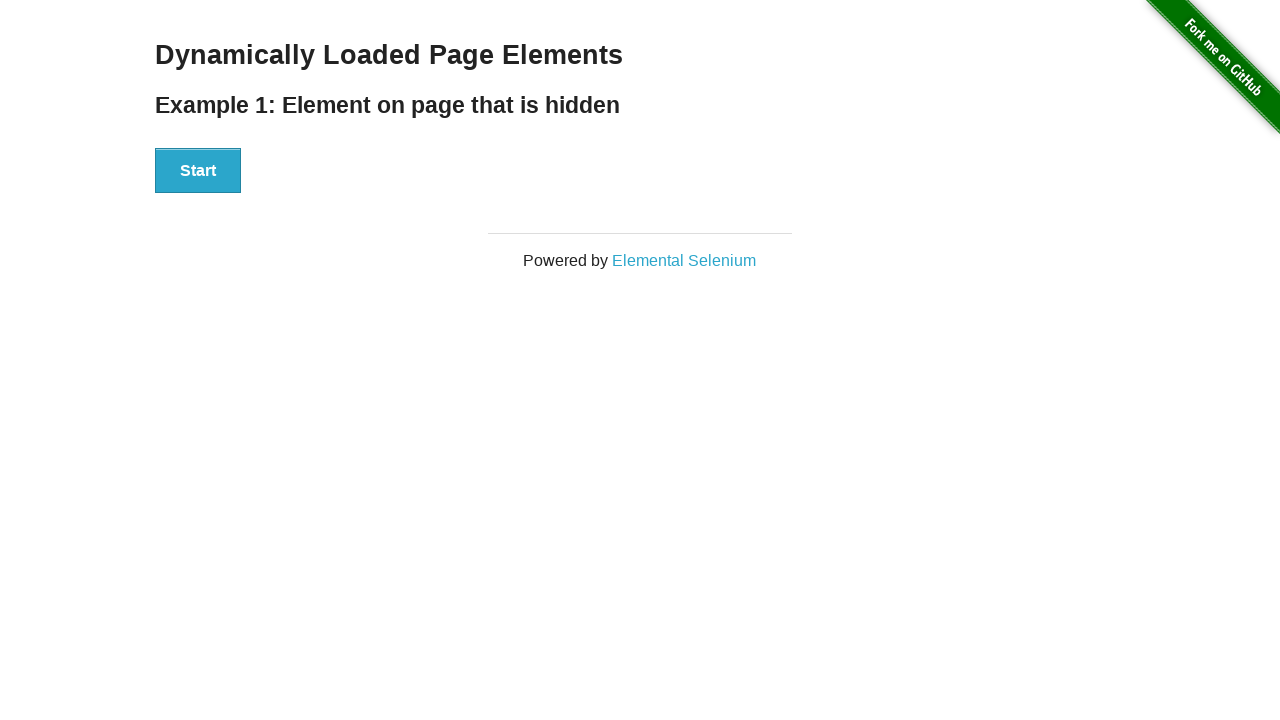

Navigated to dynamic loading page
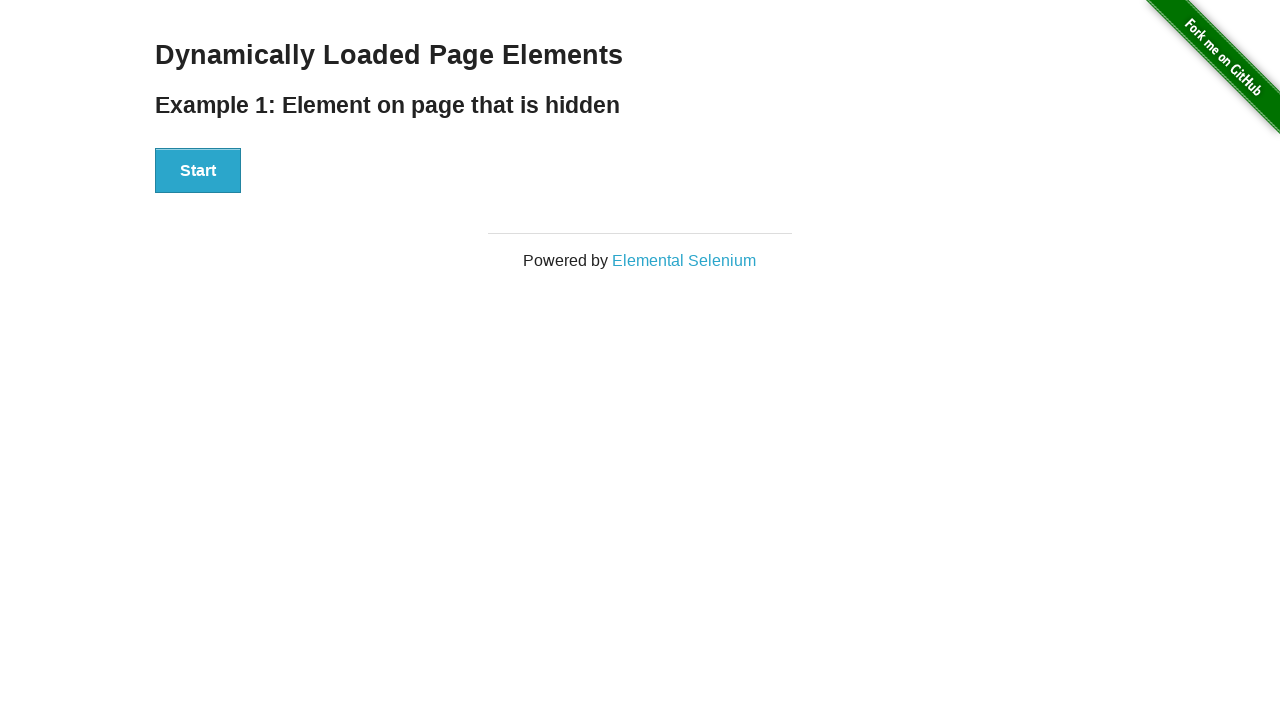

Clicked start button to trigger dynamic content loading at (198, 171) on #start button
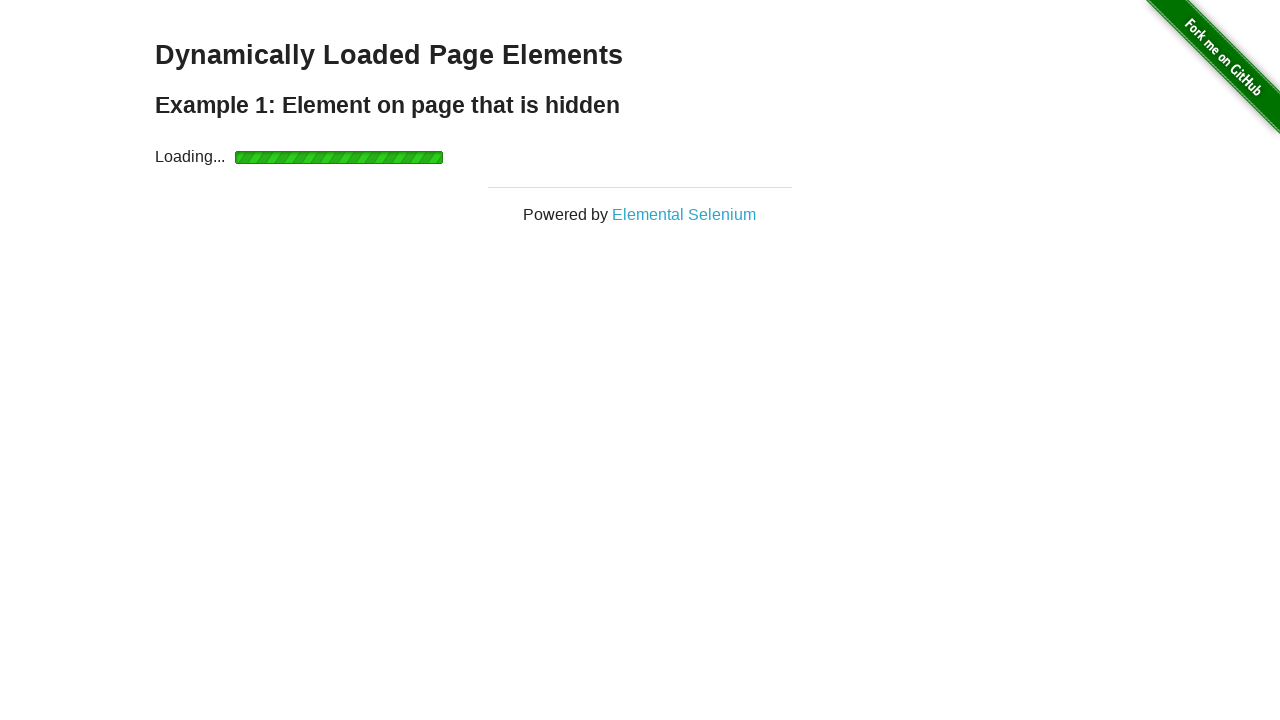

Waited for dynamically loaded element to become visible
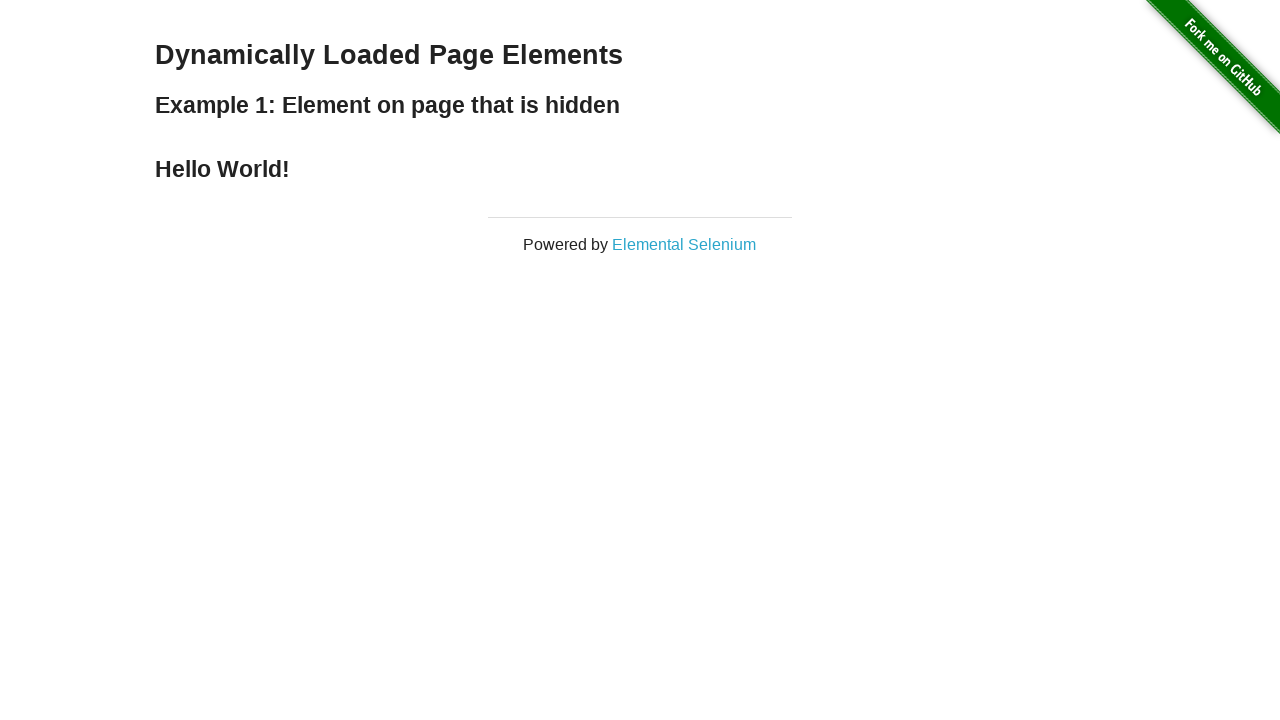

Retrieved loaded content text: 'Hello World!'
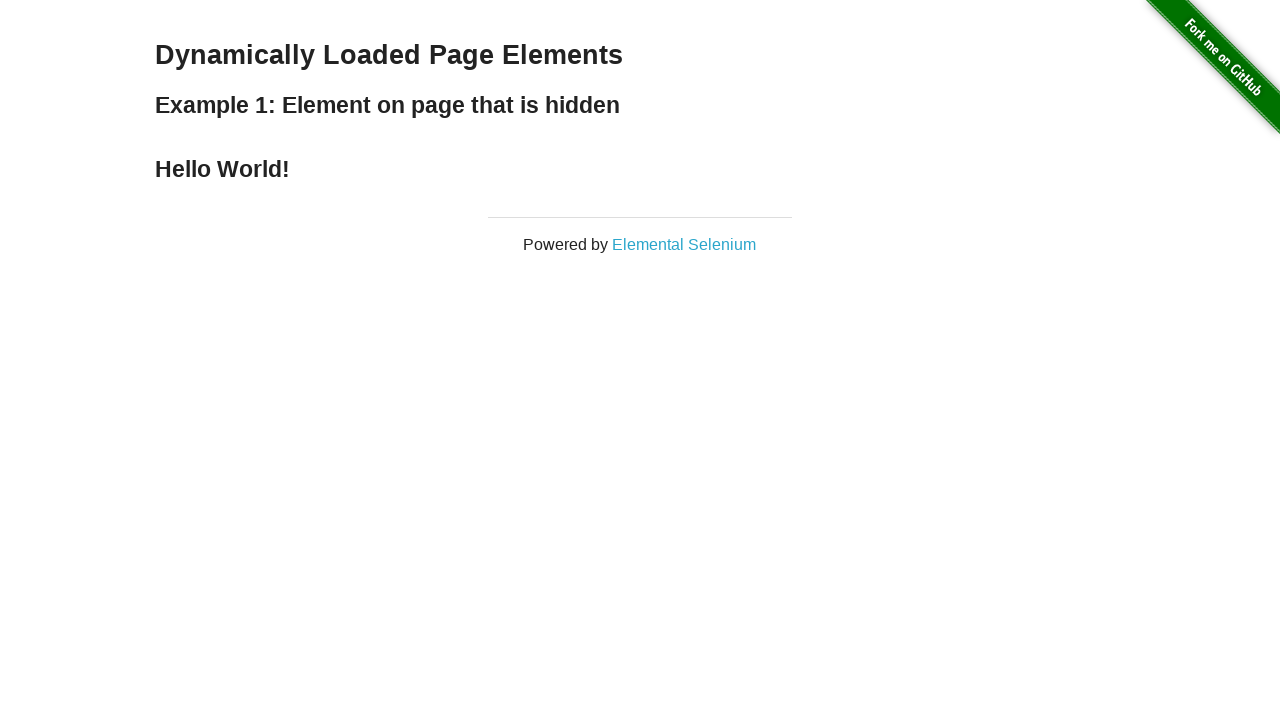

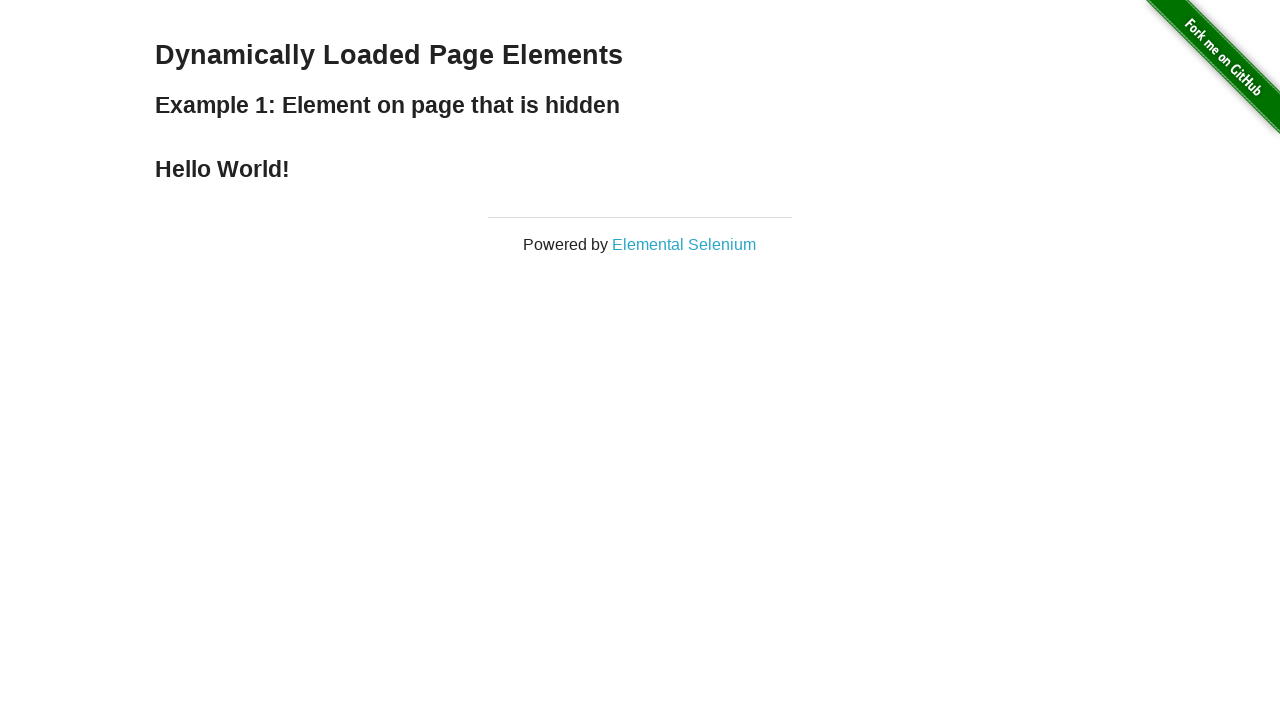